Tests that registration fails when attempting to register with an already existing username, verifying the appropriate error message is displayed.

Starting URL: https://anatoly-karpovich.github.io/demo-login-form/

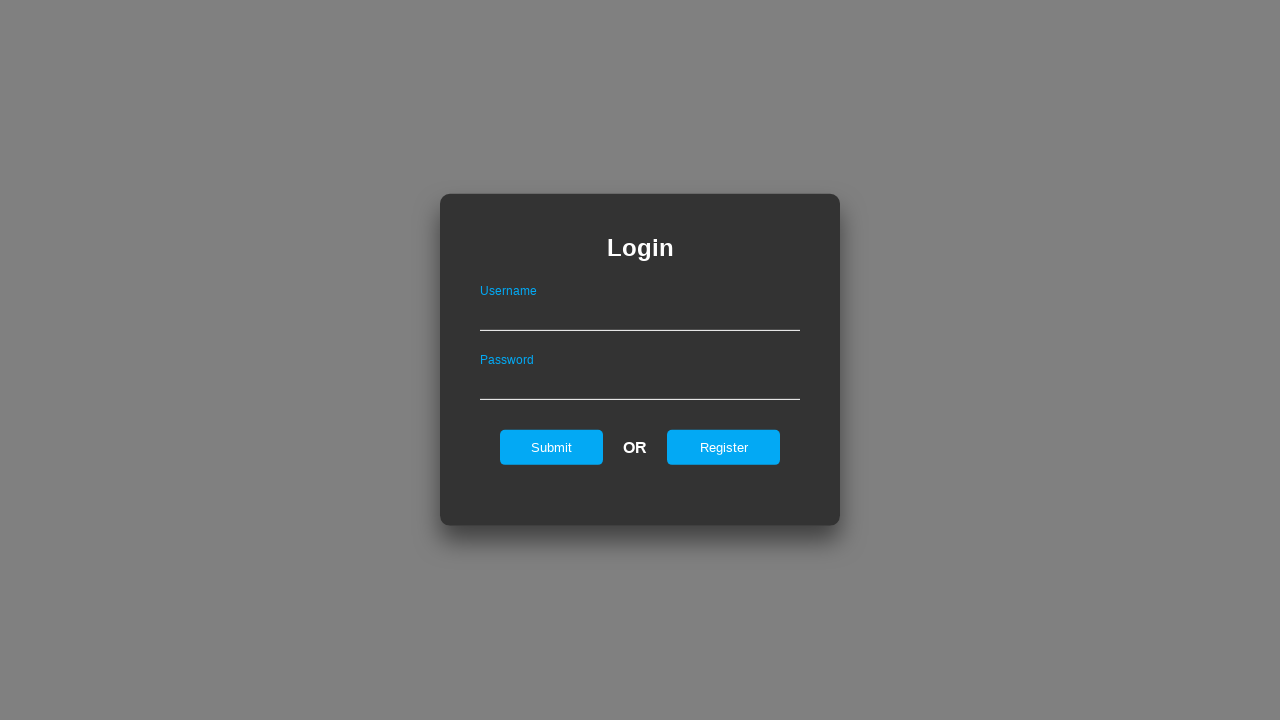

Set up existing user 'AlexQA' in localStorage
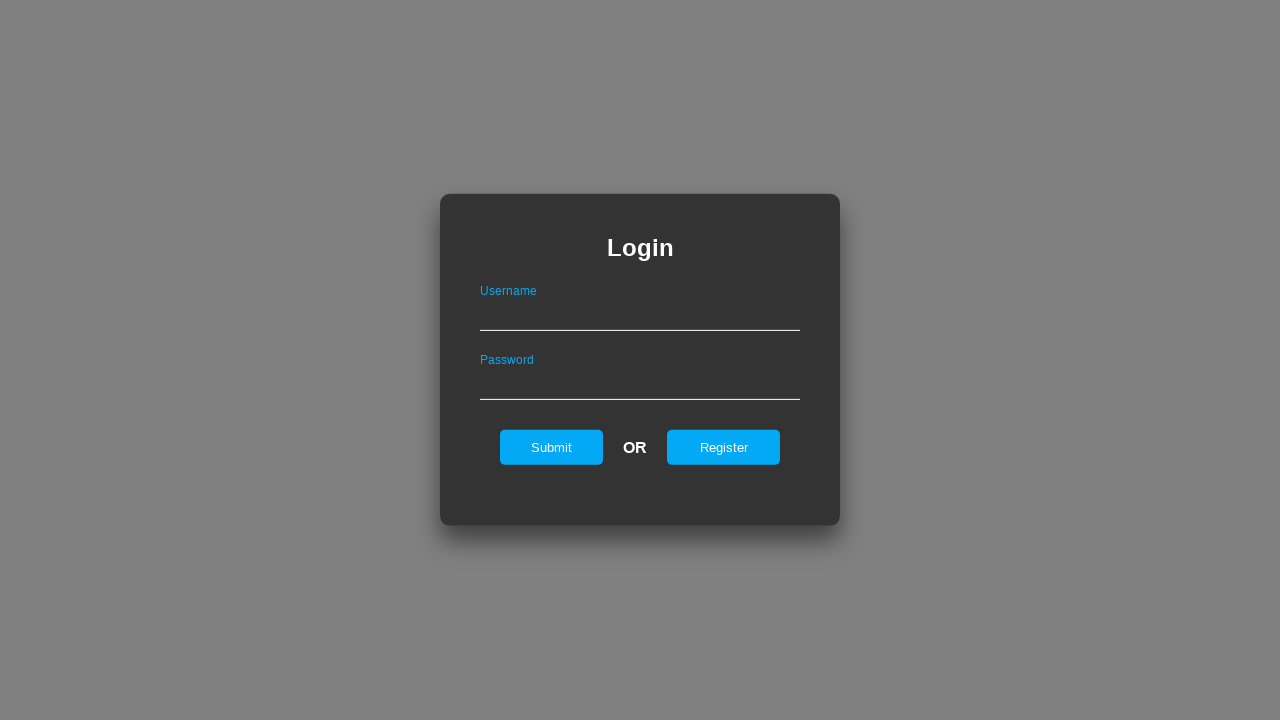

Navigated to login form page
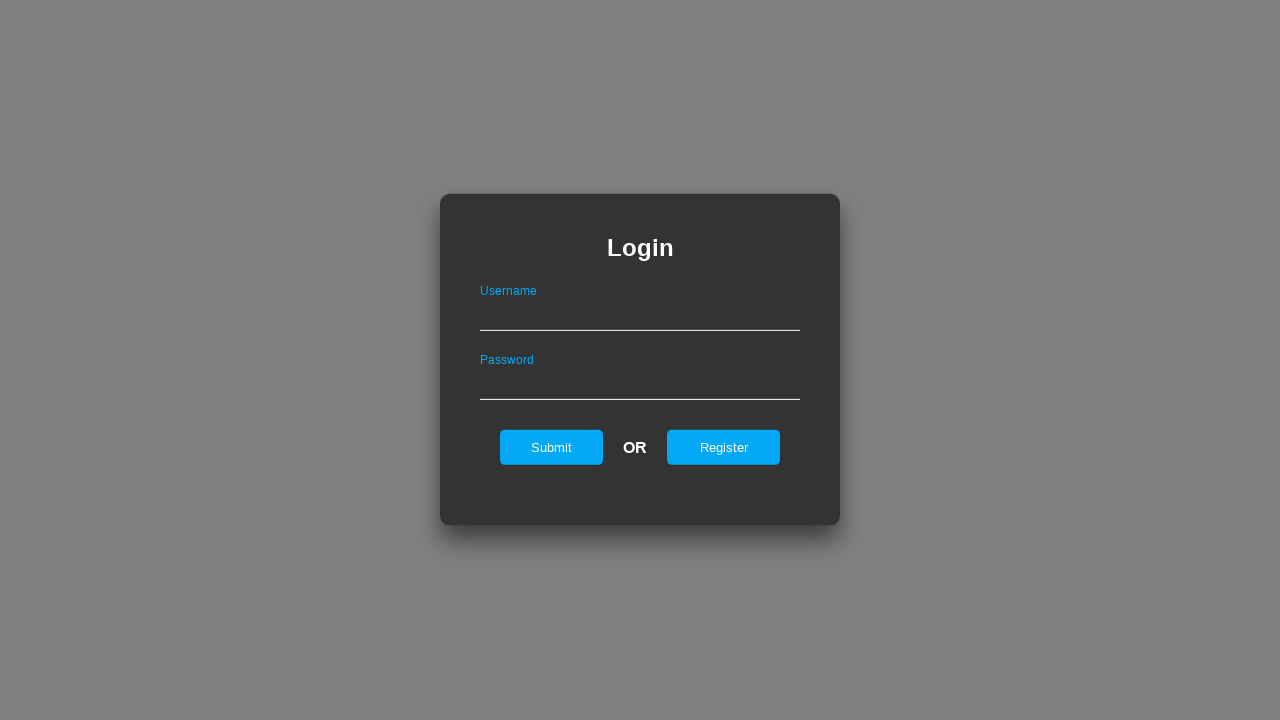

Clicked register link to open registration form at (724, 447) on #registerOnLogin
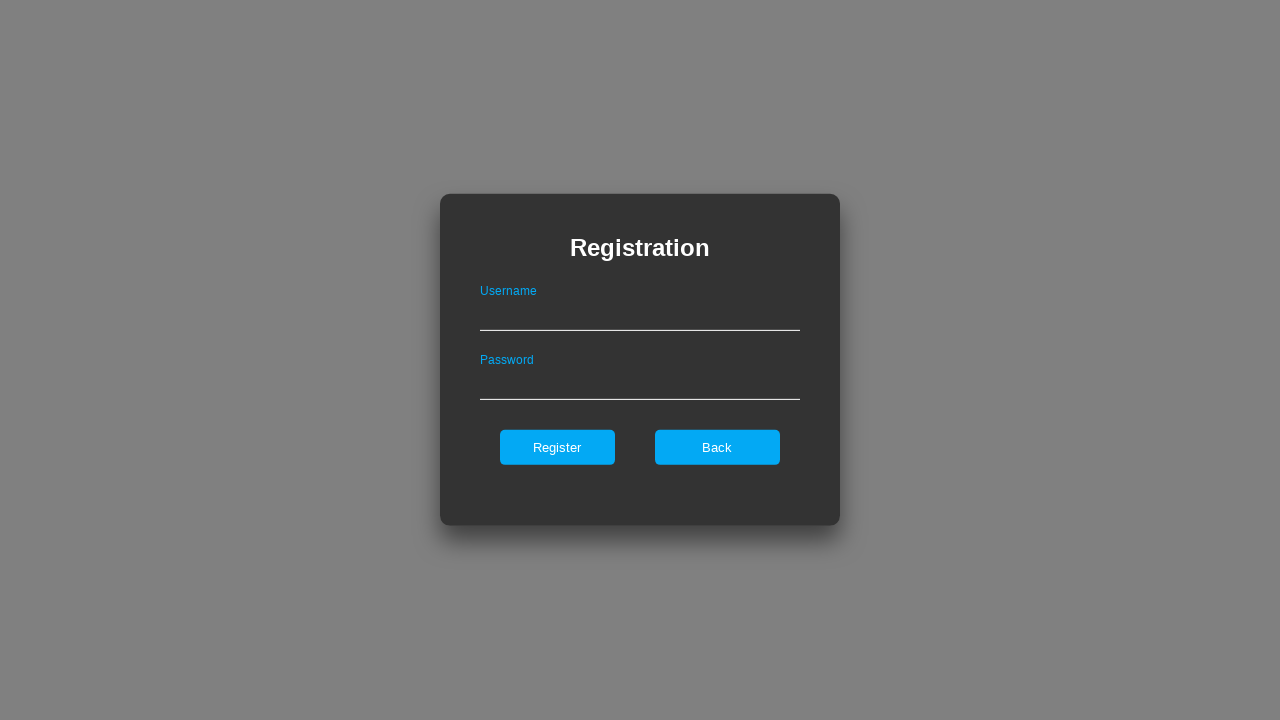

Filled username field with already existing username 'AlexQA' on #userNameOnRegister
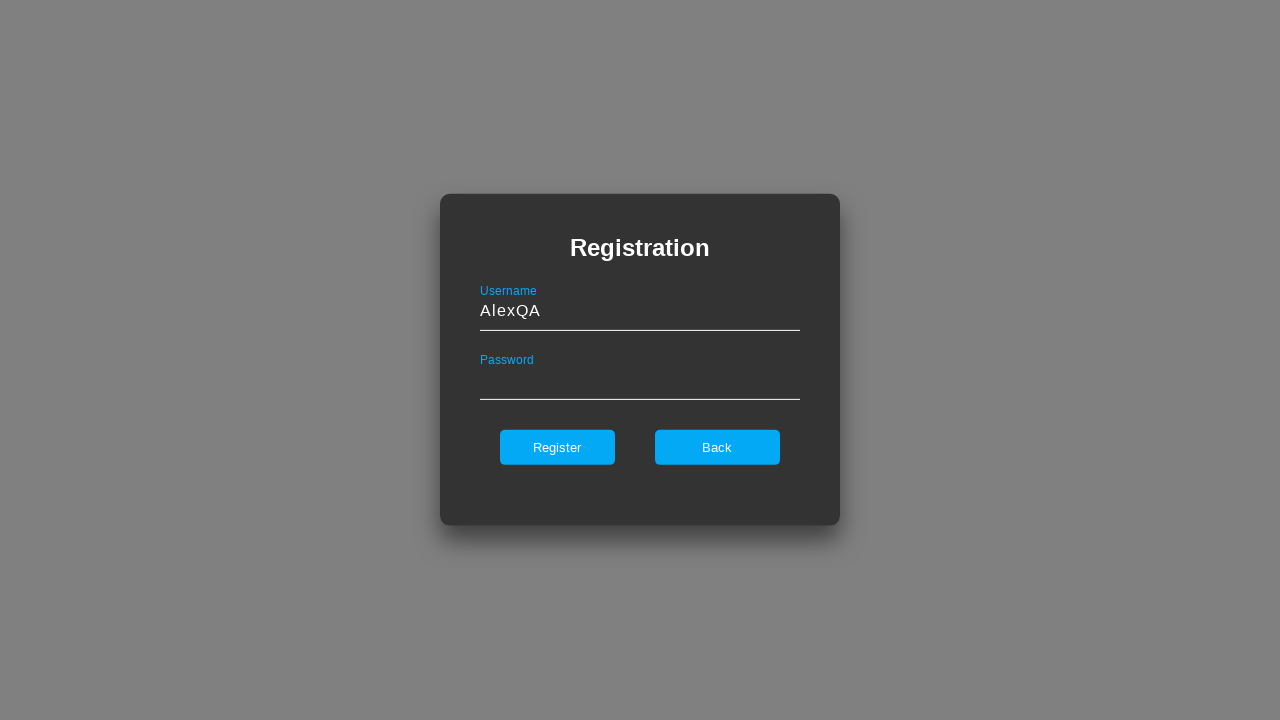

Filled password field on #passwordOnRegister
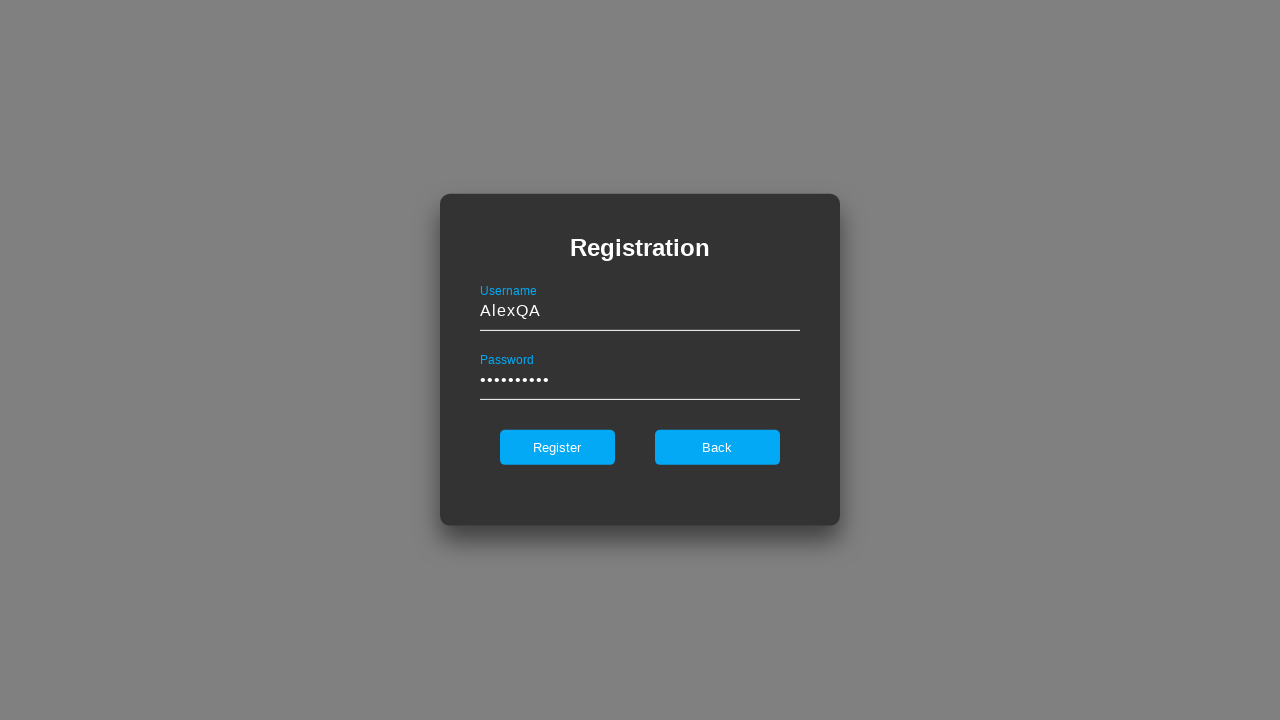

Clicked register button to attempt registration at (557, 447) on #register
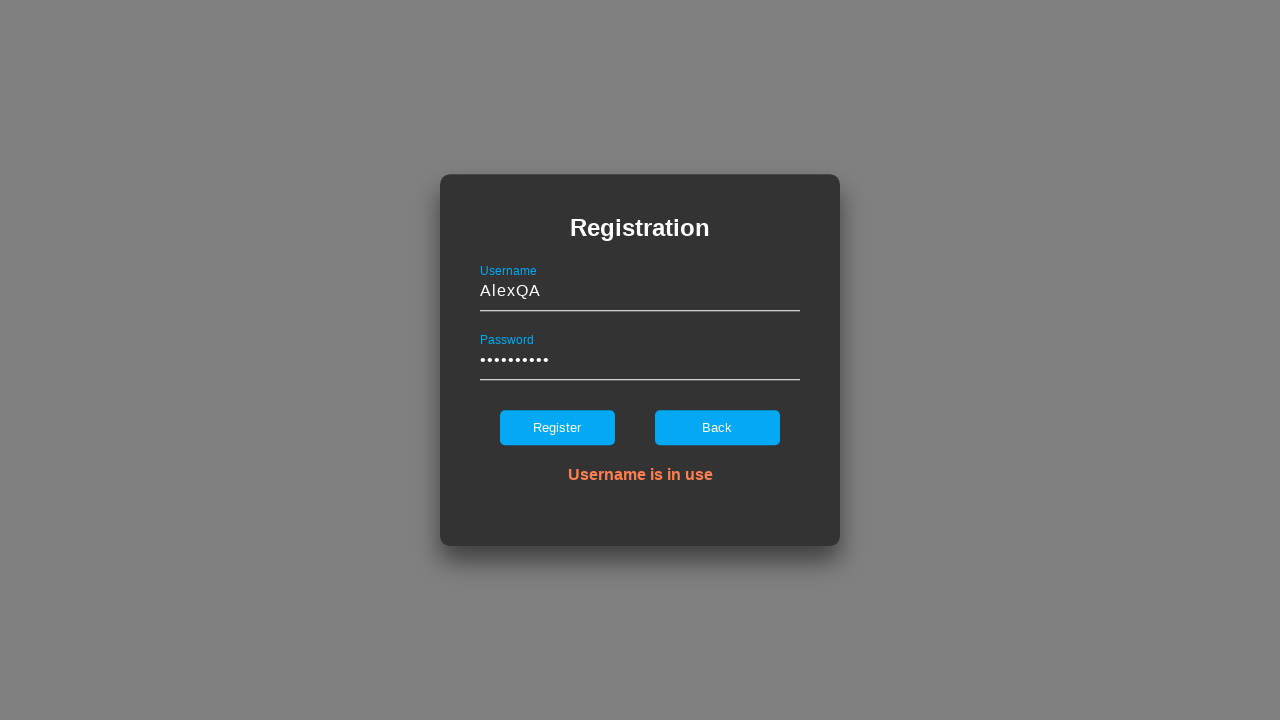

Verified error message appeared for duplicate username
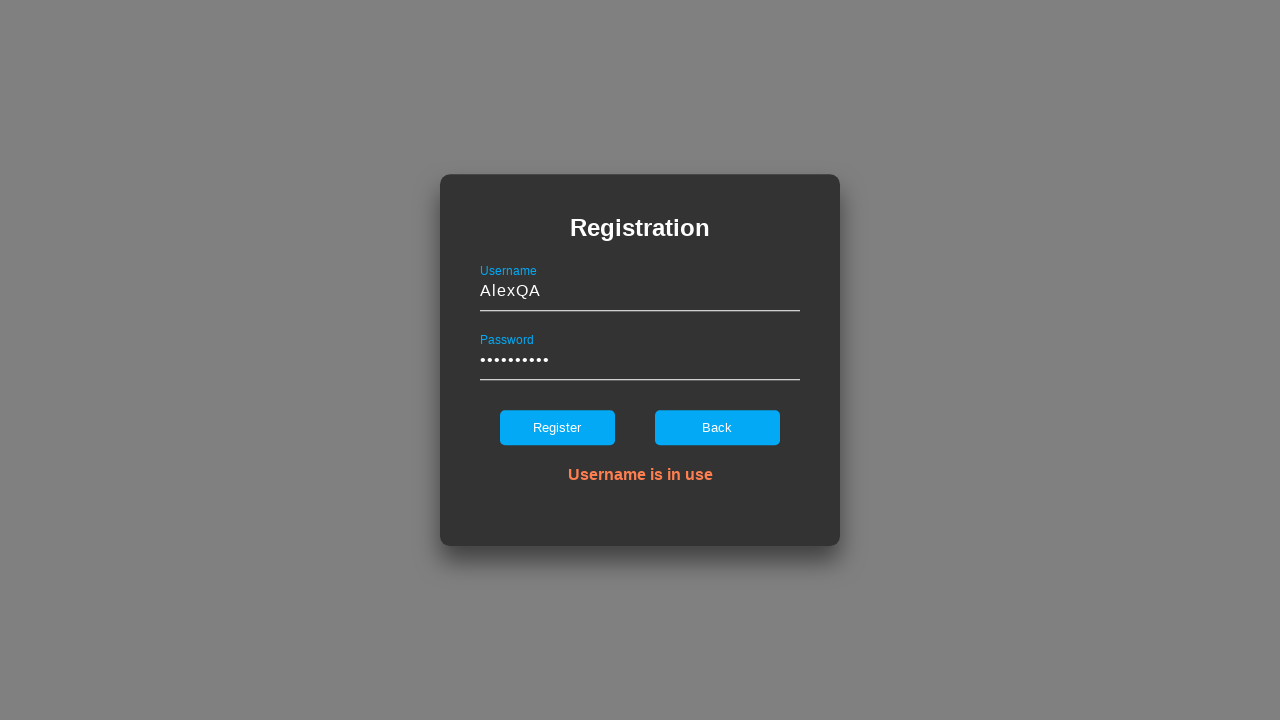

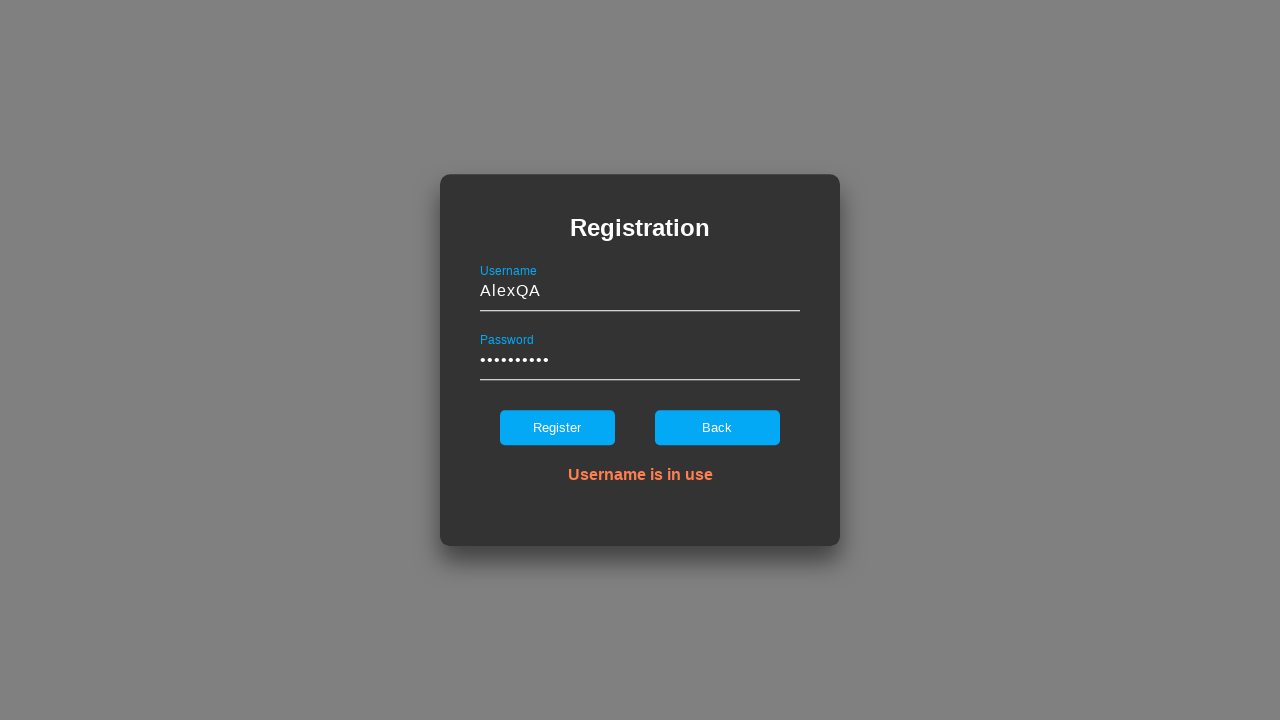